Tests feeding cats with a very large number of catnips to verify handling of large inputs

Starting URL: https://cs1632.appspot.com/

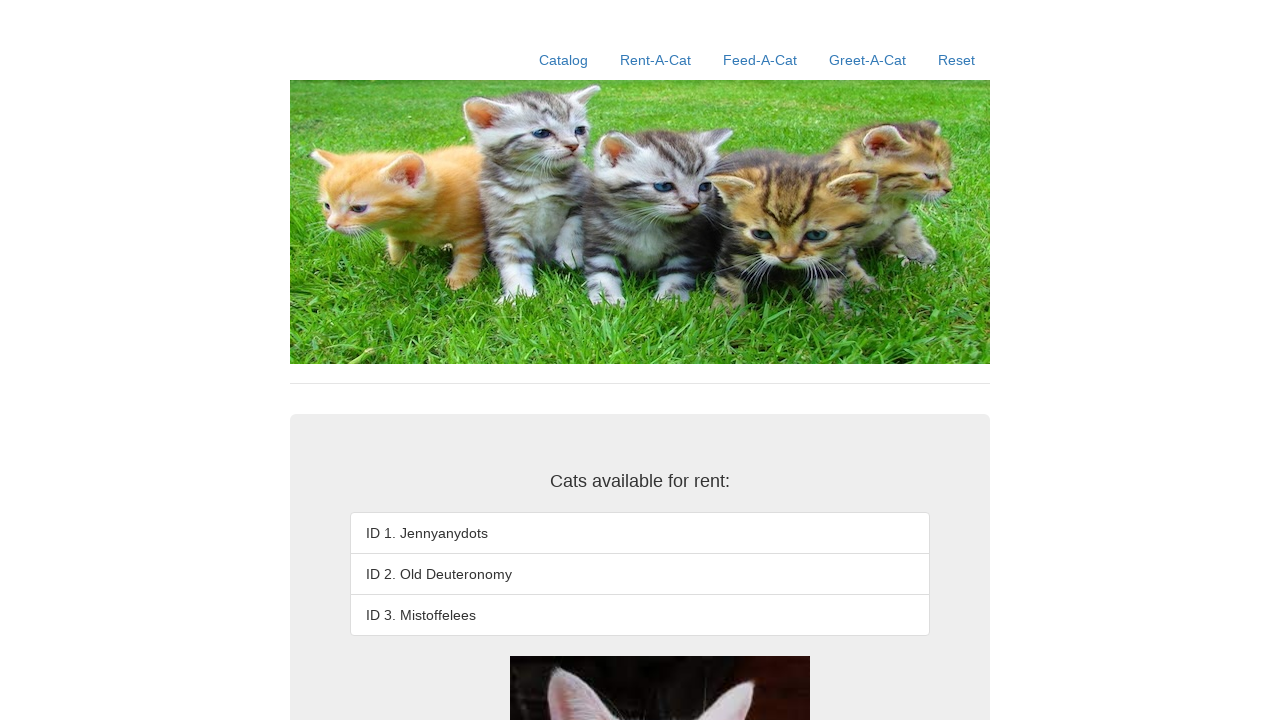

Set all cookies to initial false state
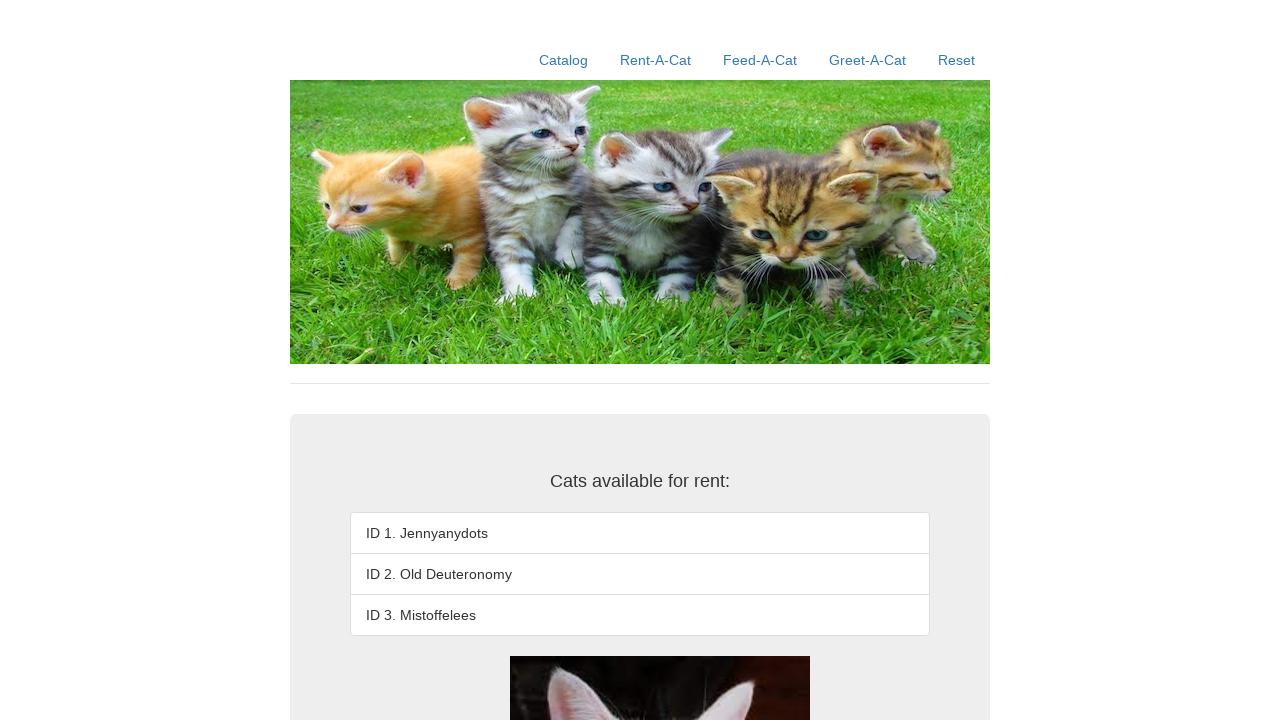

Clicked on Feed-A-Cat link at (760, 60) on text=Feed-A-Cat
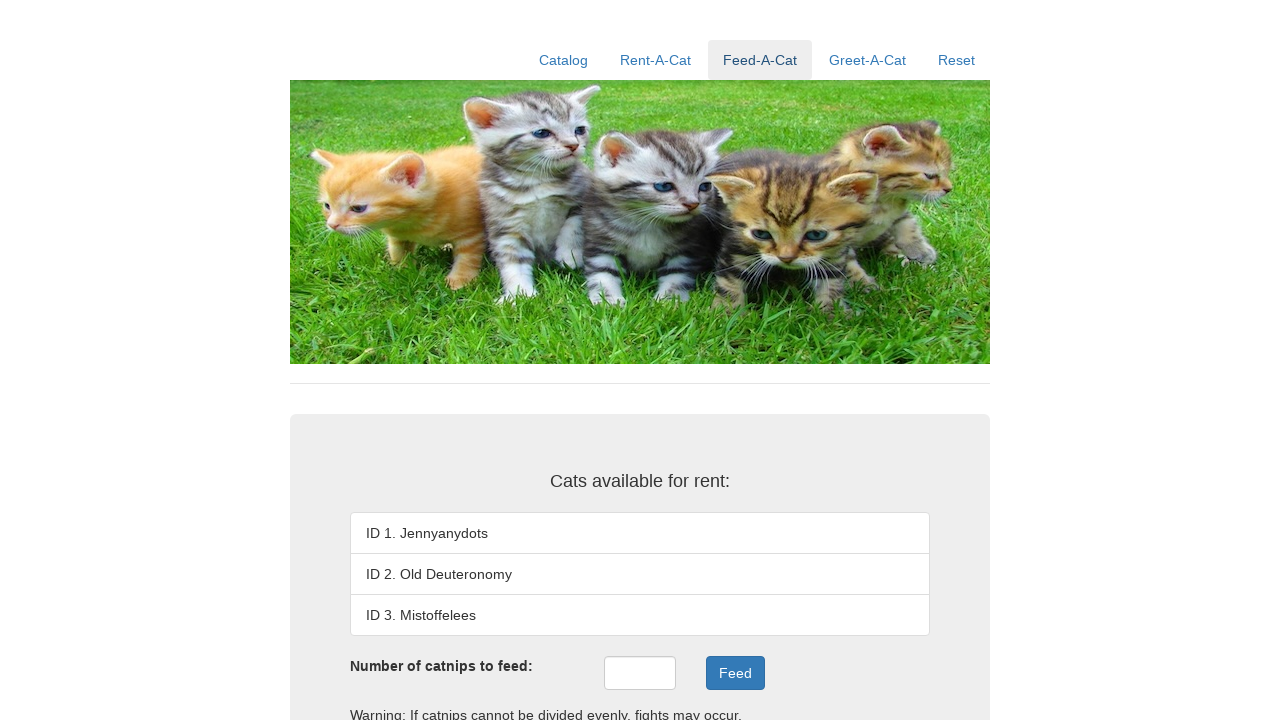

Clicked on catnips input field at (640, 673) on #catnips
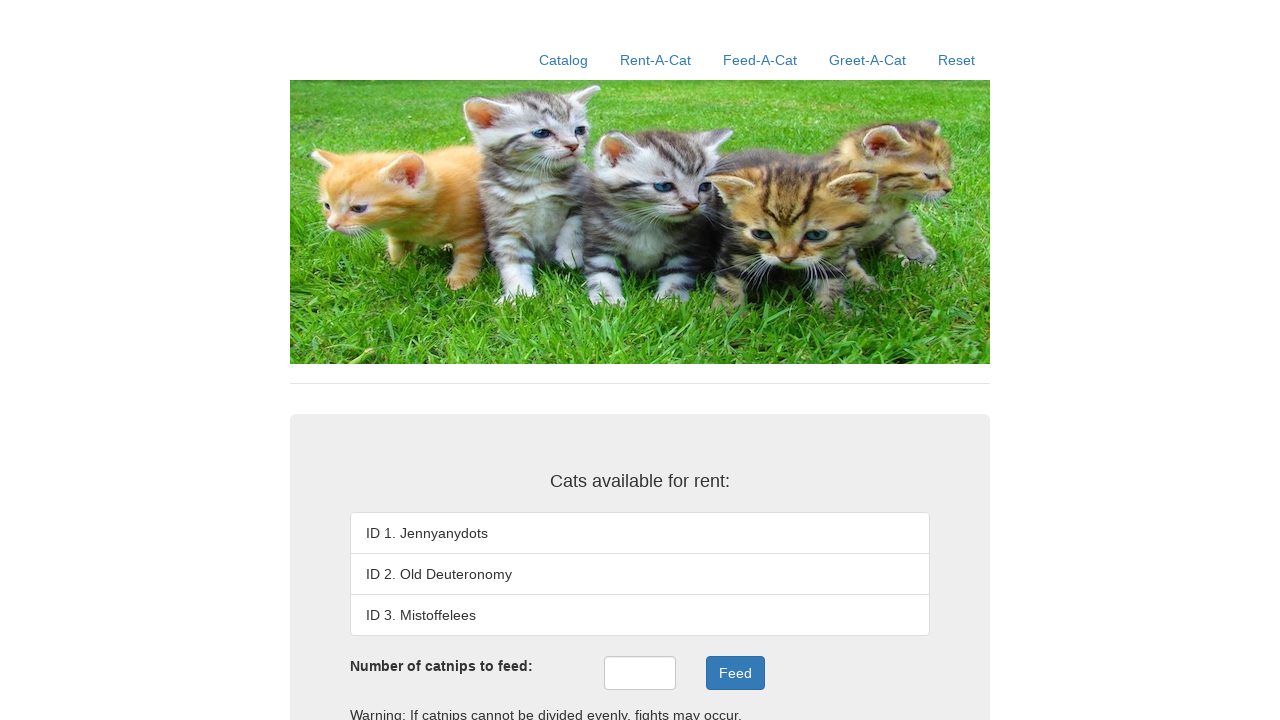

Filled catnips field with very large number 9899999999999997 on #catnips
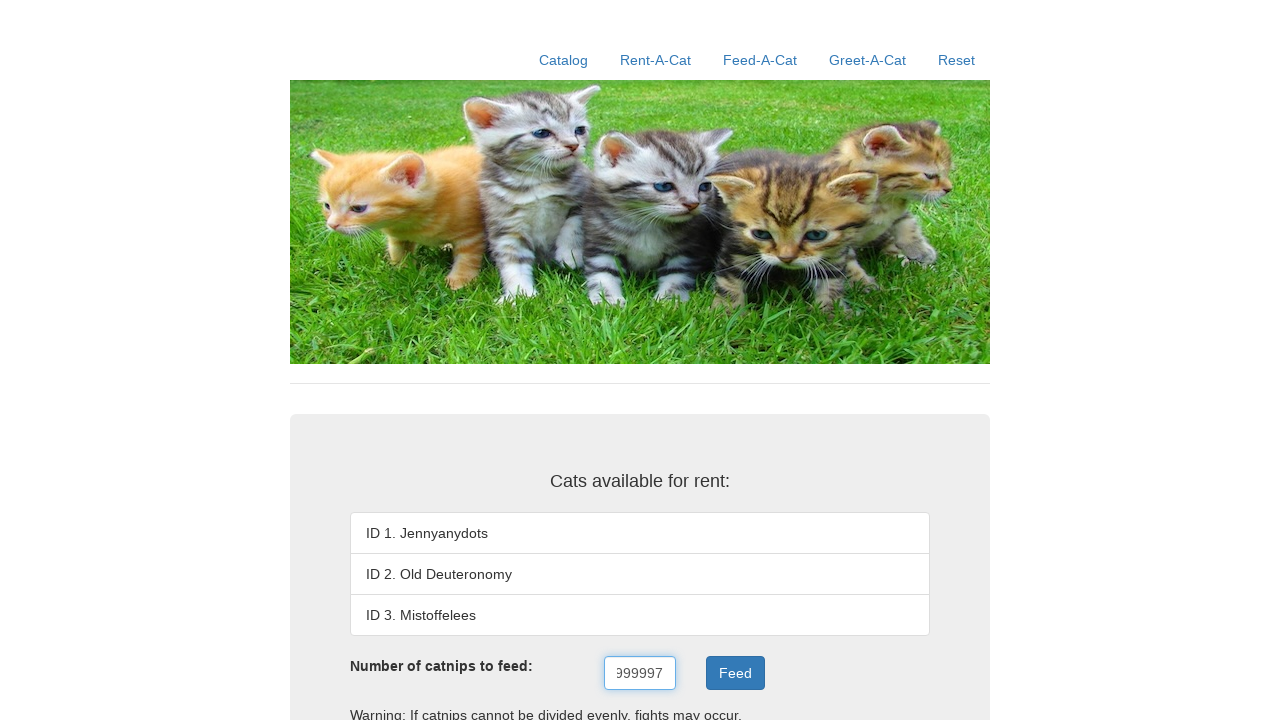

Clicked Feed button to submit large catnip amount at (735, 673) on .btn
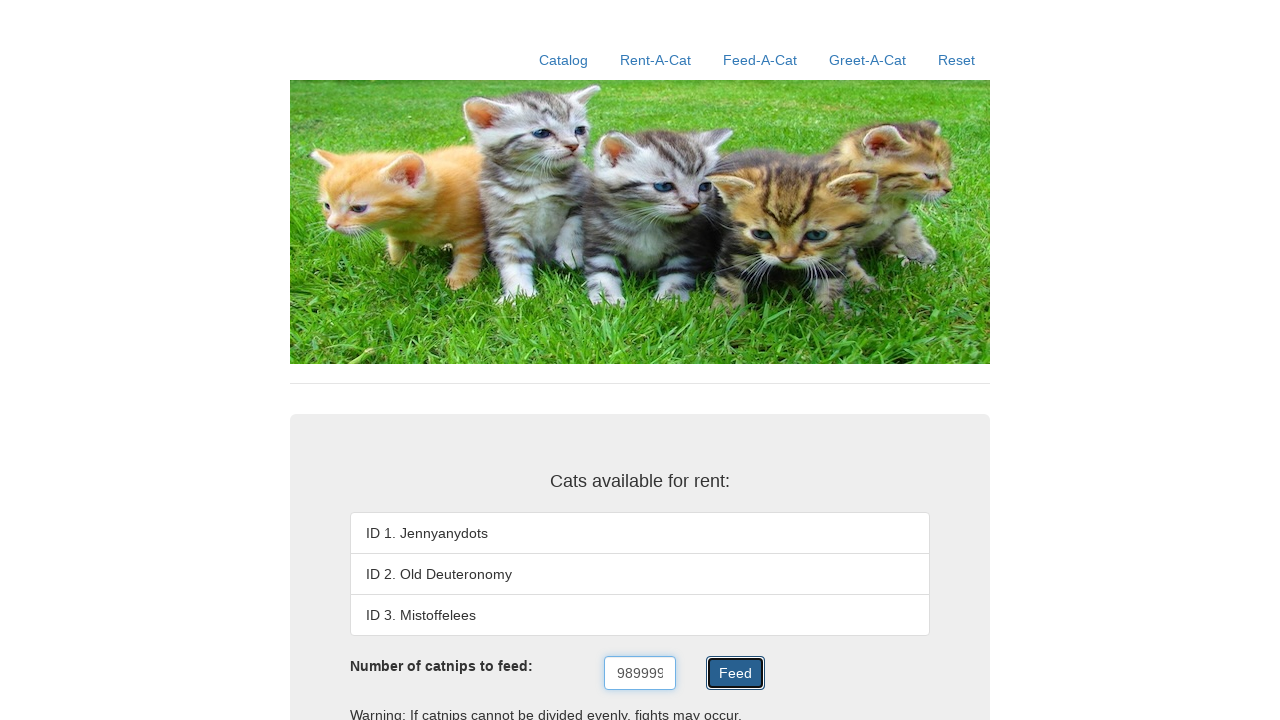

Feed result appeared after submitting large catnip input
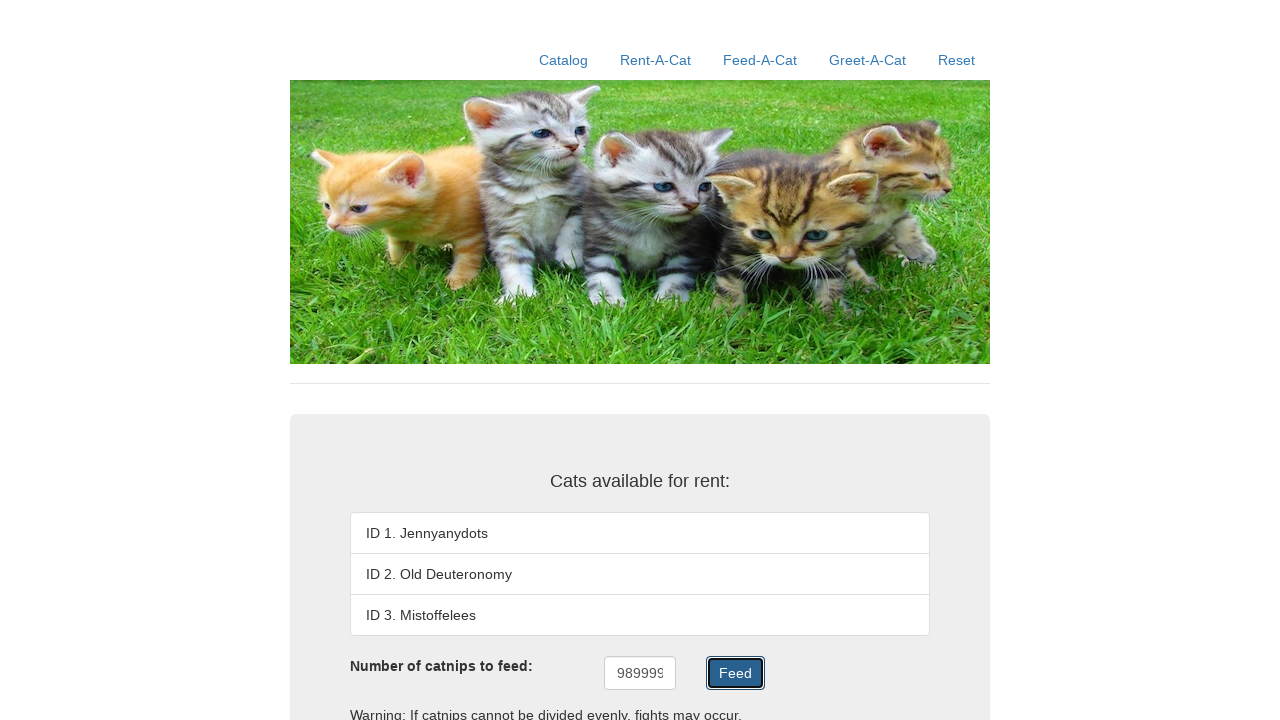

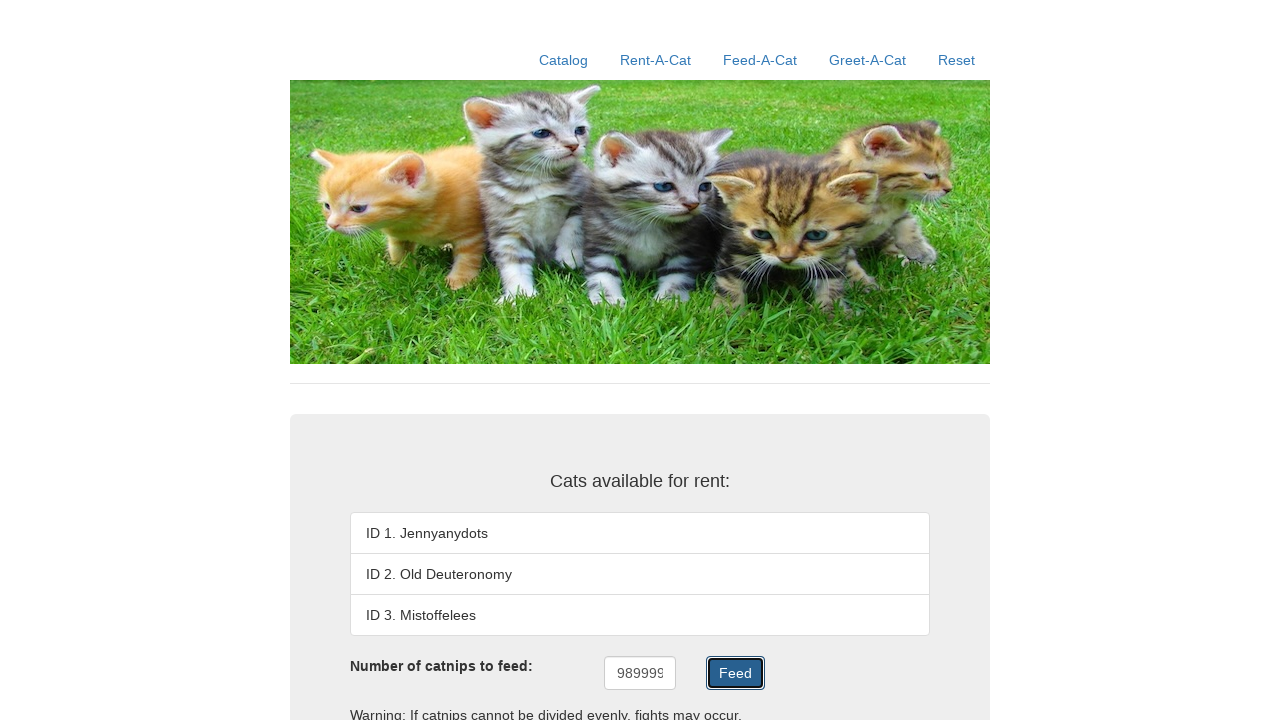